Tests an interactive math exercise by reading two numbers from the page, calculating their sum, selecting the correct answer from a dropdown, and submitting the form.

Starting URL: https://suninjuly.github.io/selects2.html

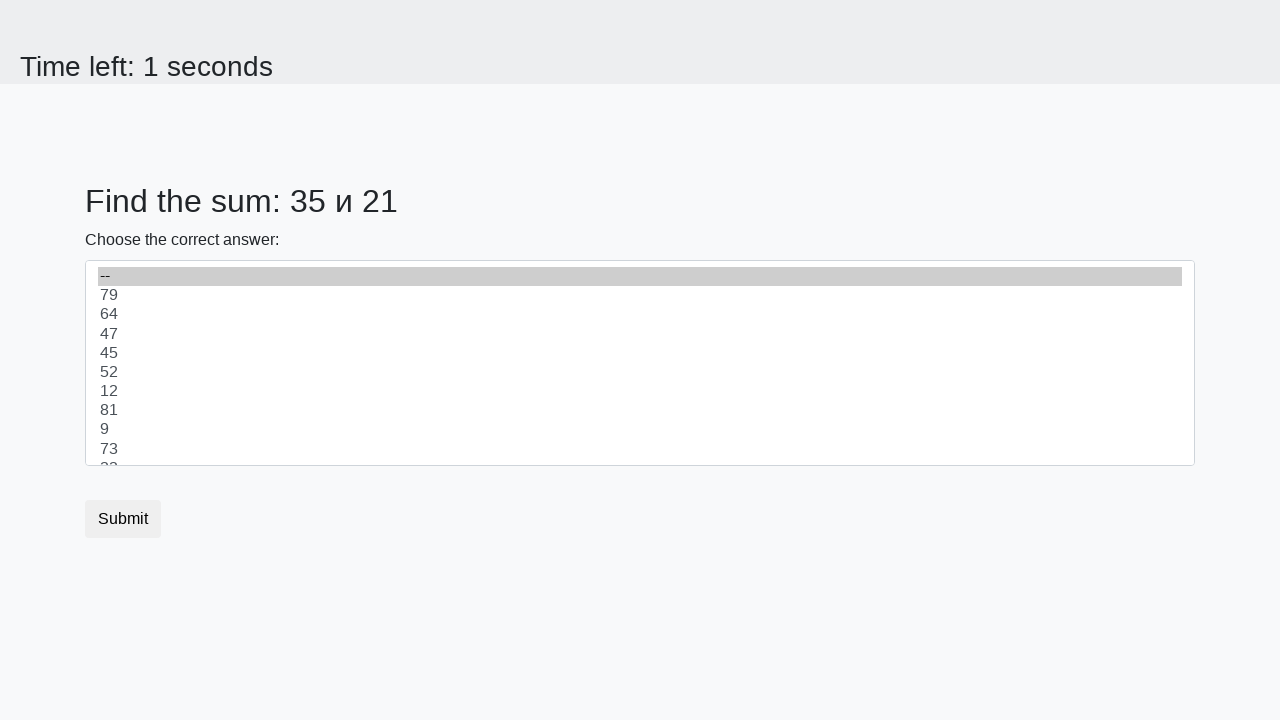

Read first number from page
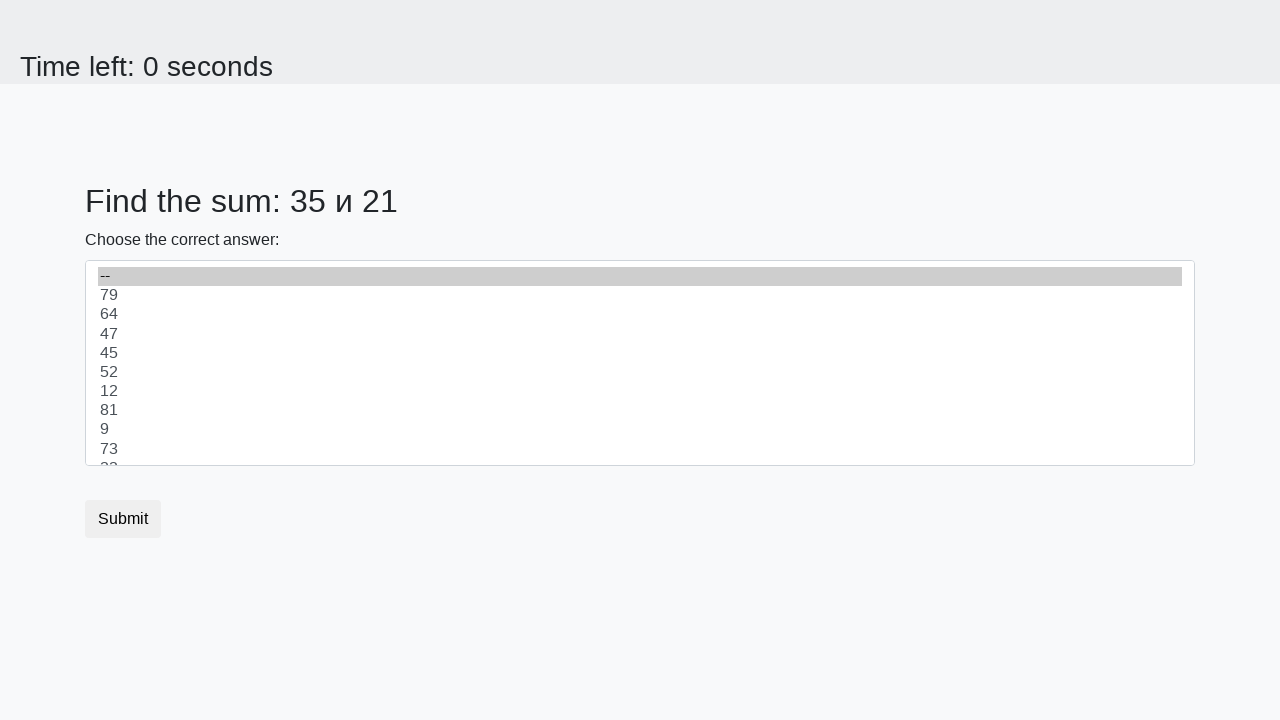

Read second number from page
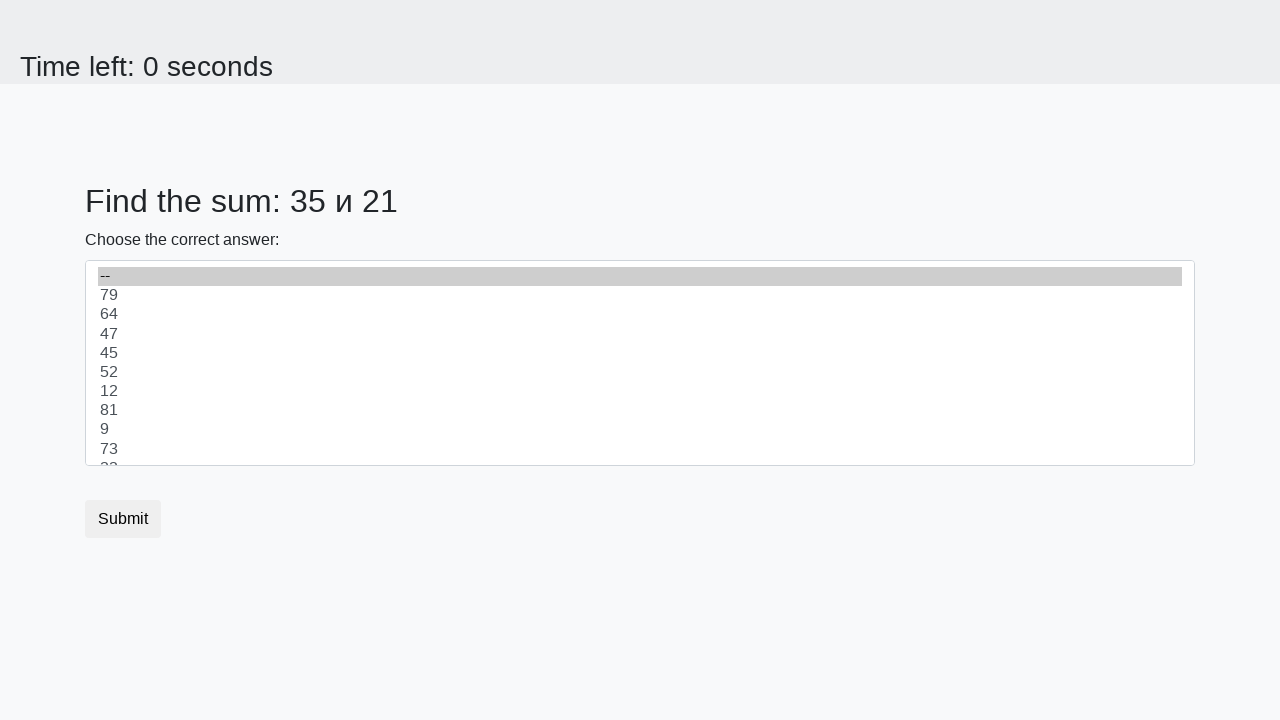

Calculated sum: 35 + 21 = 56
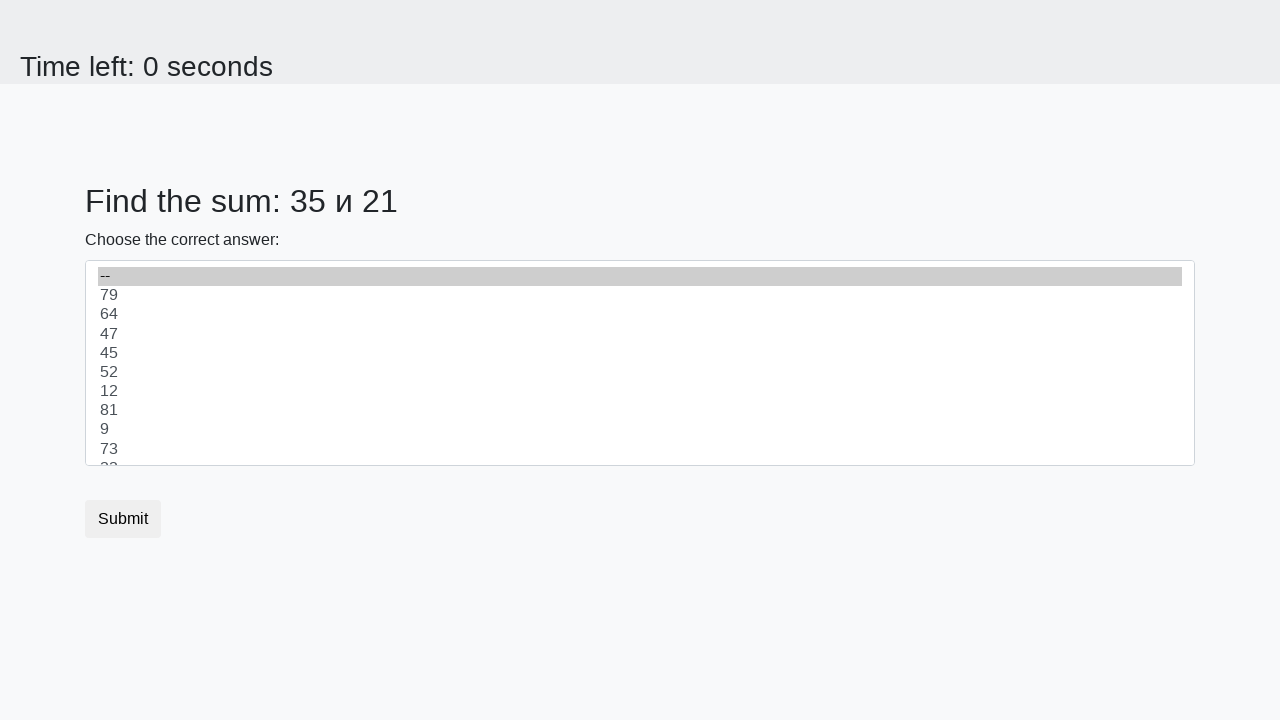

Selected answer 56 from dropdown on select
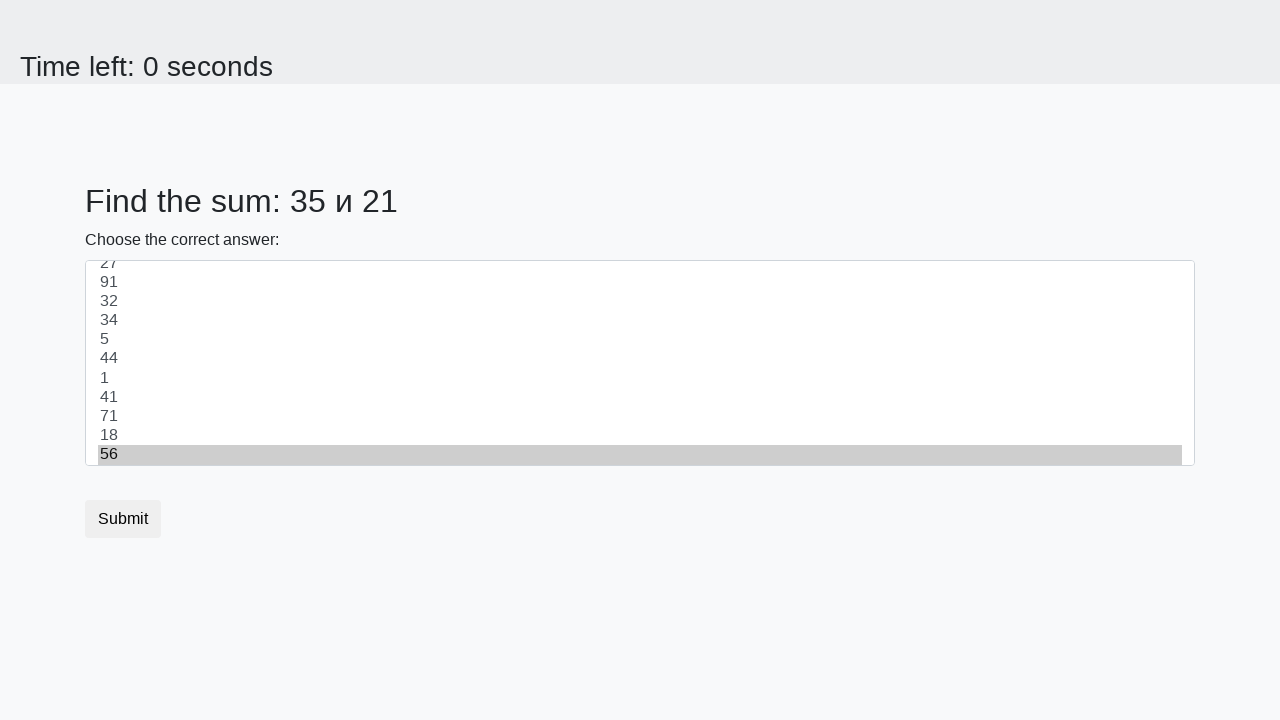

Clicked submit button at (123, 519) on button.btn
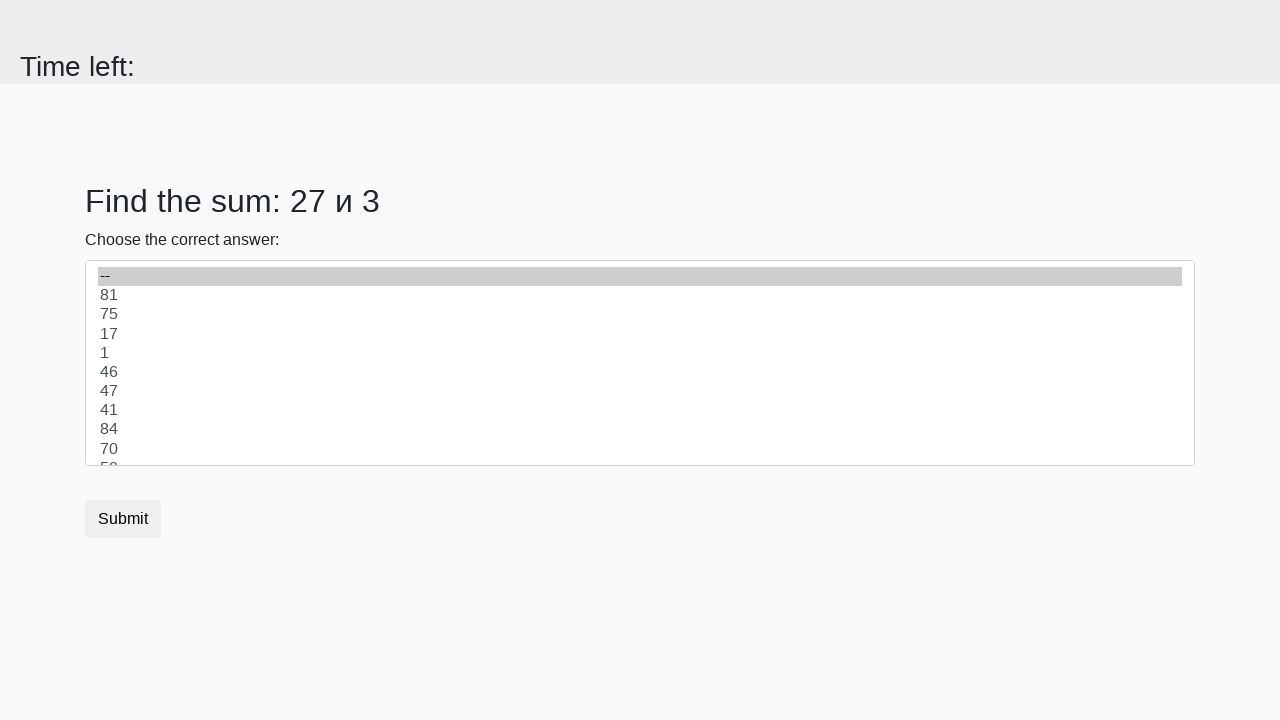

Waited for result to process
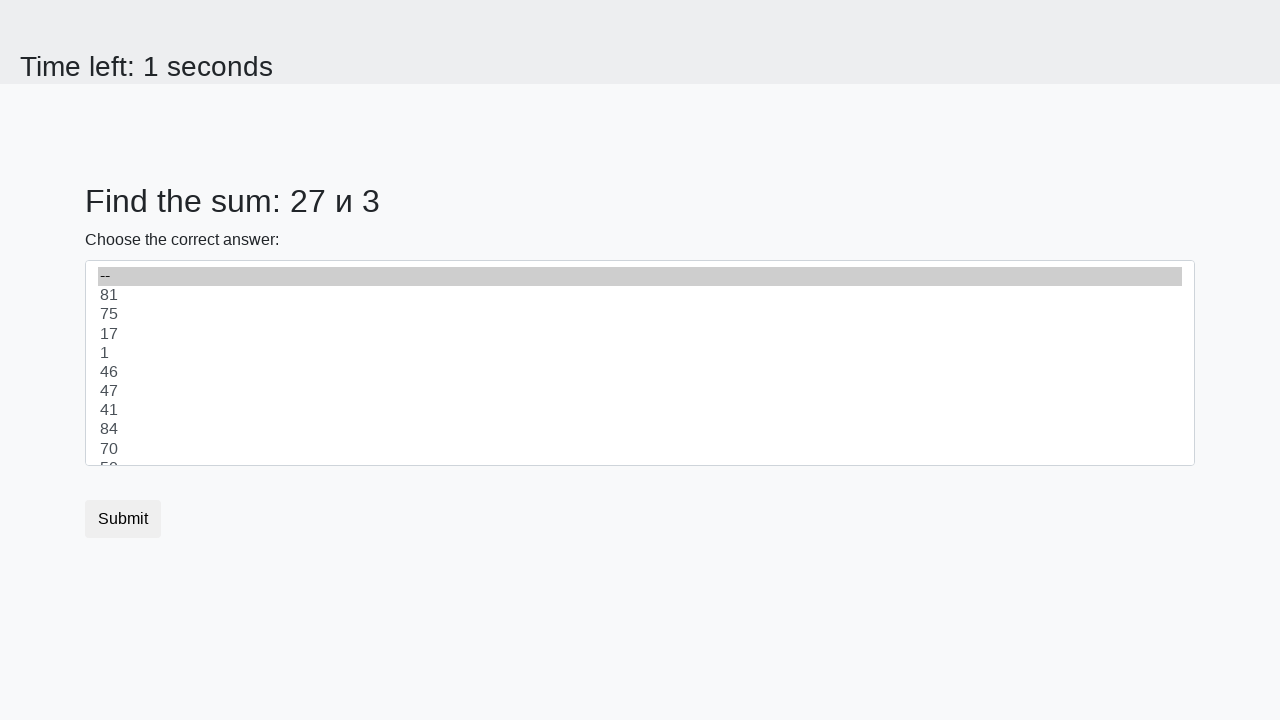

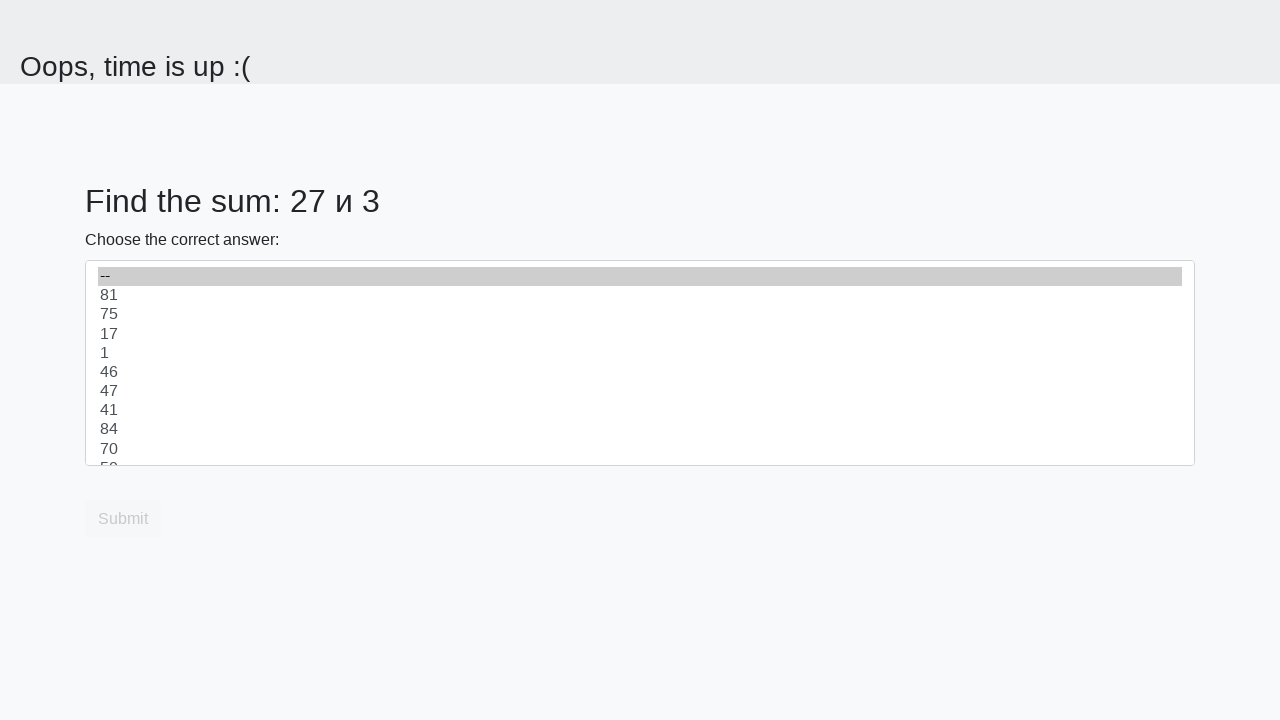